Tests interaction with GitLab page by clicking the free trial link and filling out the first name and last name fields on the registration form

Starting URL: https://gitlab.com/

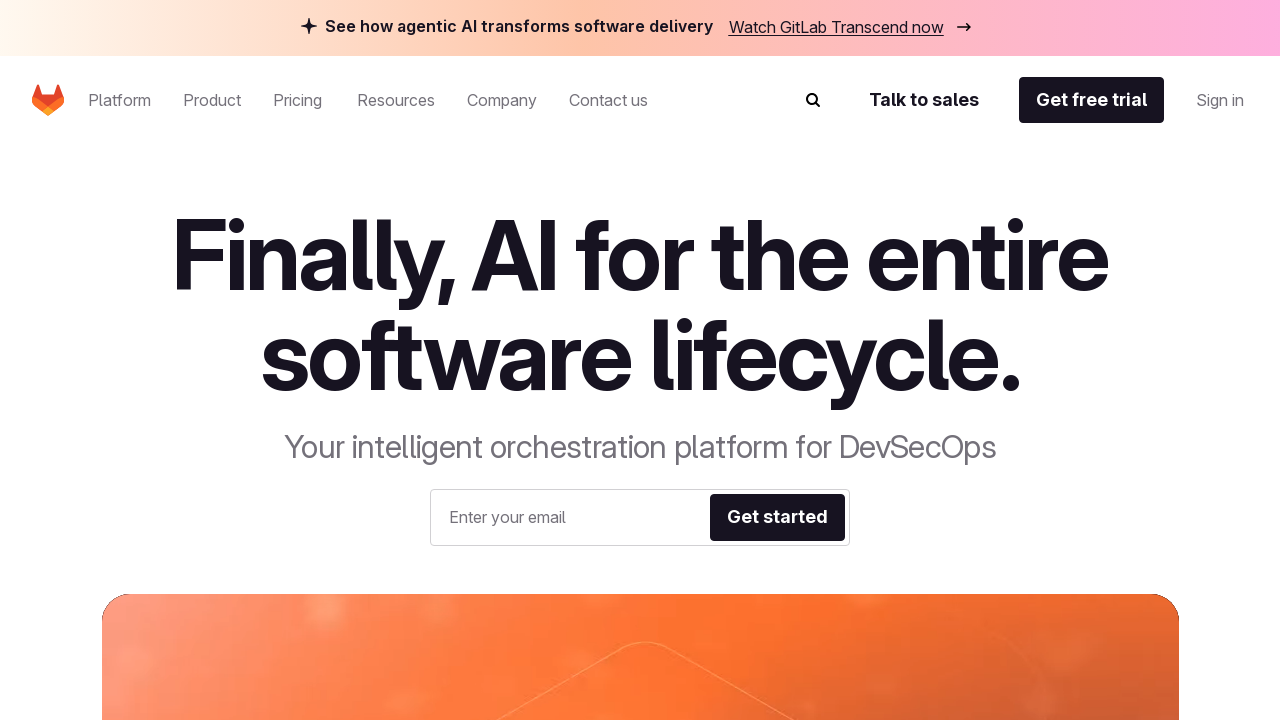

Navigated to GitLab homepage
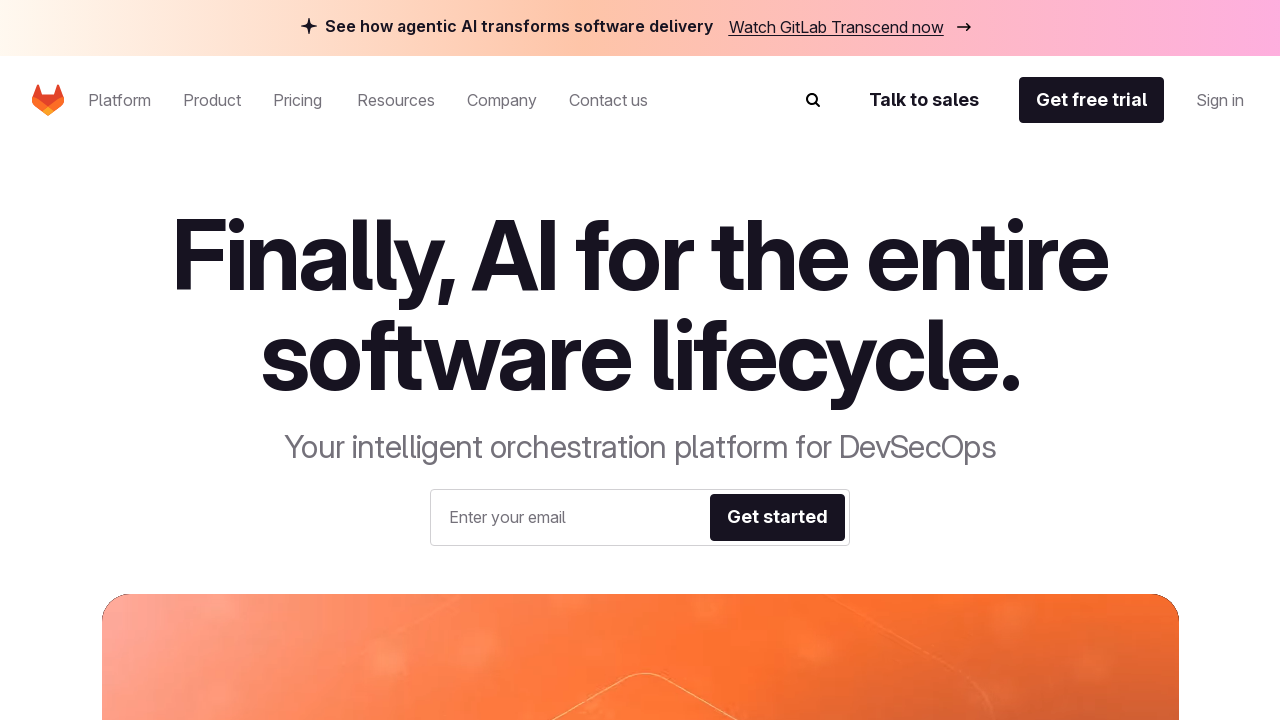

Clicked 'Get free trial' link in navigation at (1092, 100) on #be-navigation-desktop >> internal:role=link[name="Get free trial"i]
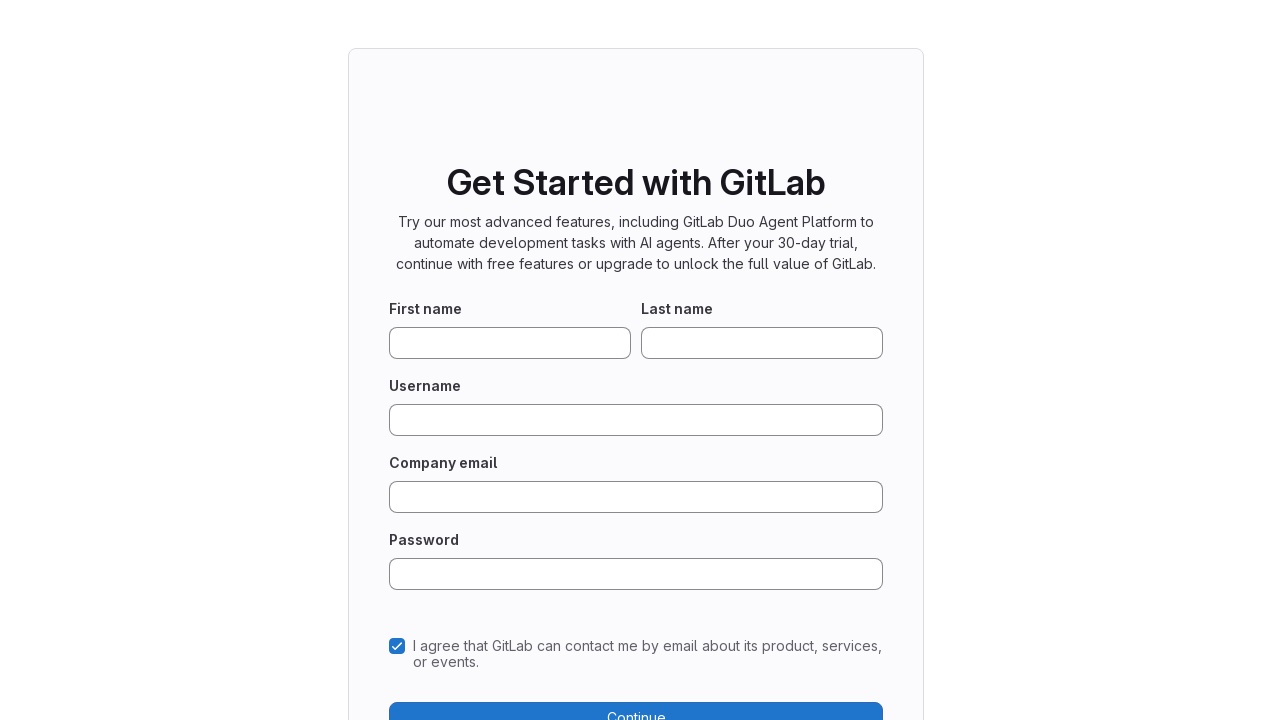

Filled first name field with 'John' on [data-testid="new-user-first-name-field"]
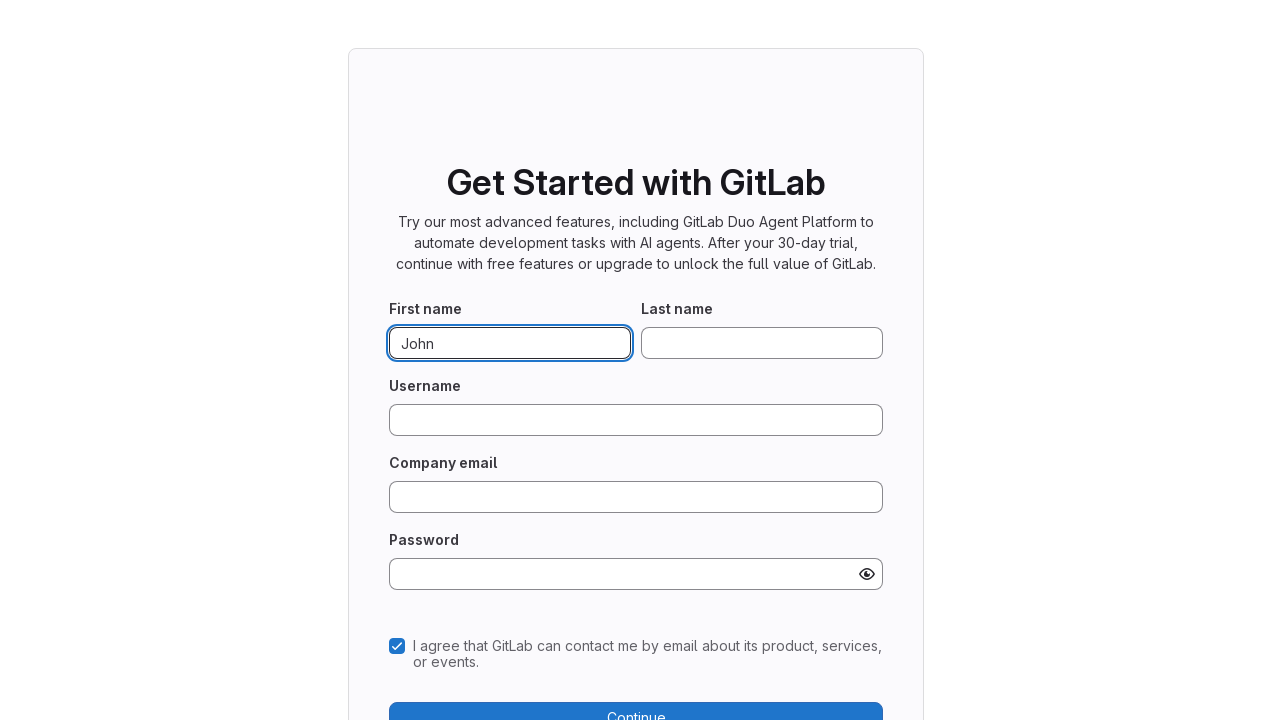

Filled last name field with 'Doe' on [data-testid="new-user-last-name-field"]
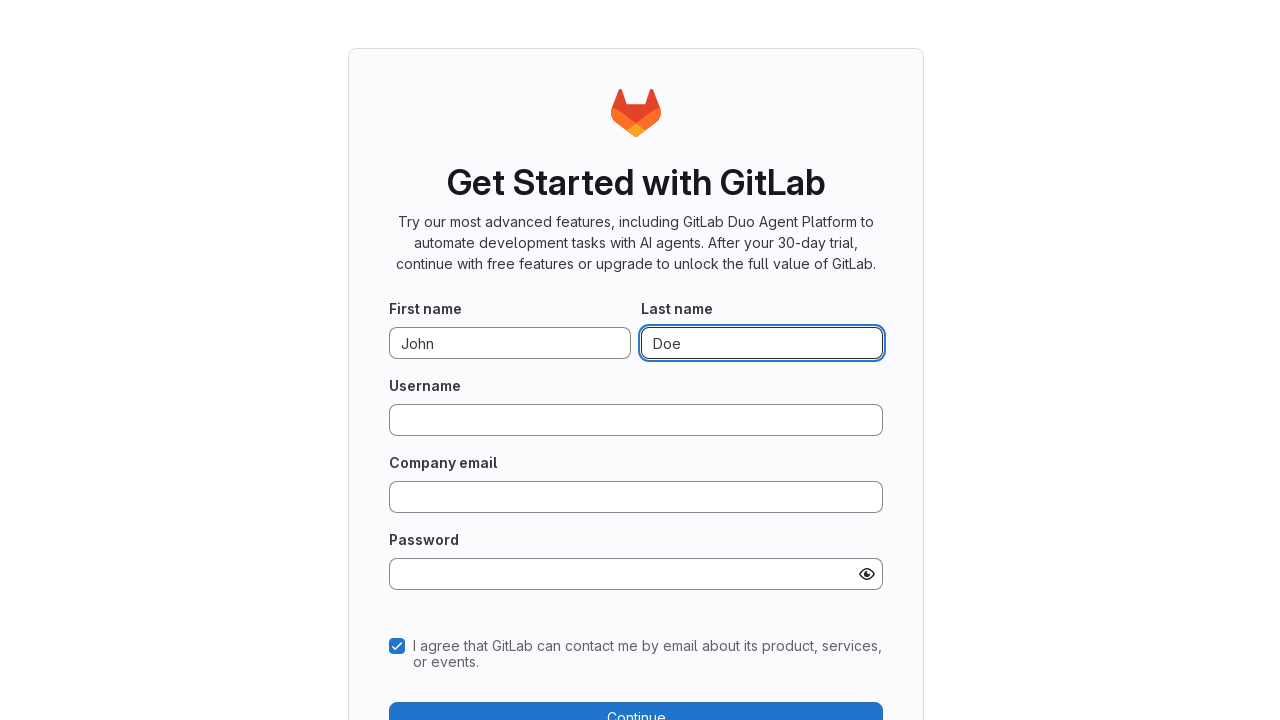

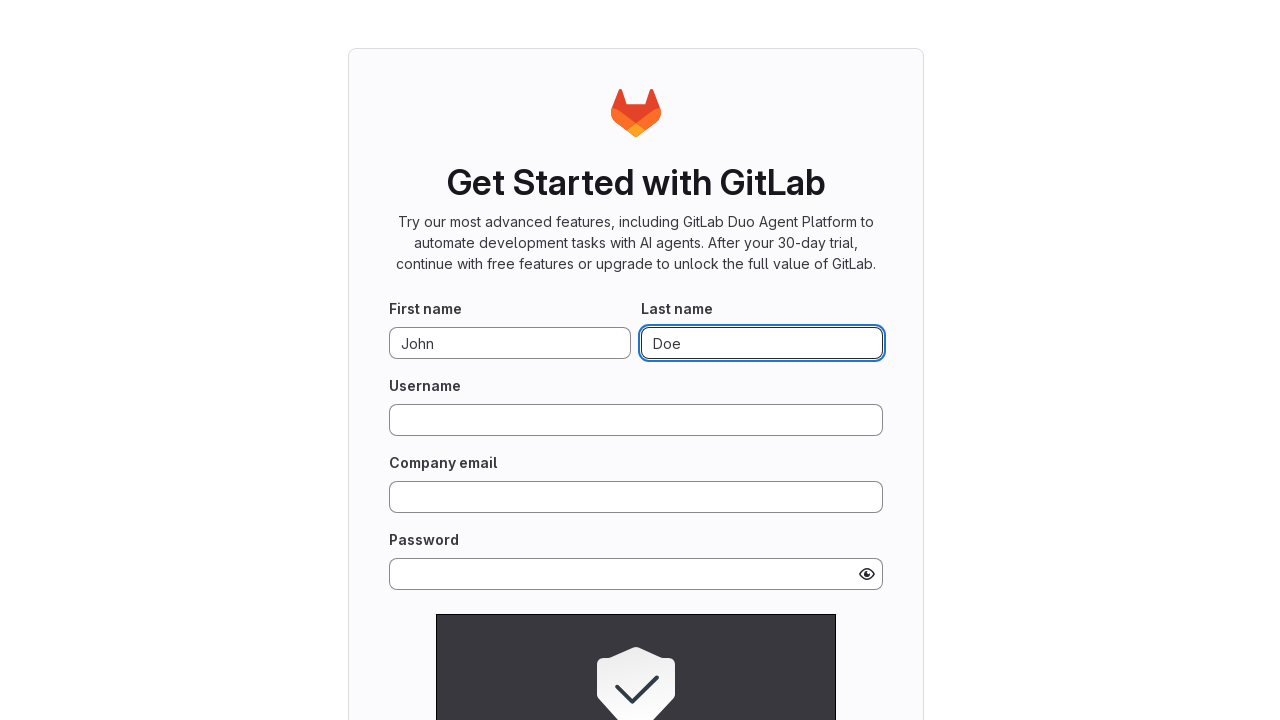